Tests tab opening functionality by clicking buttons to open new tabs and switching between them

Starting URL: https://v1.training-support.net/selenium/tab-opener

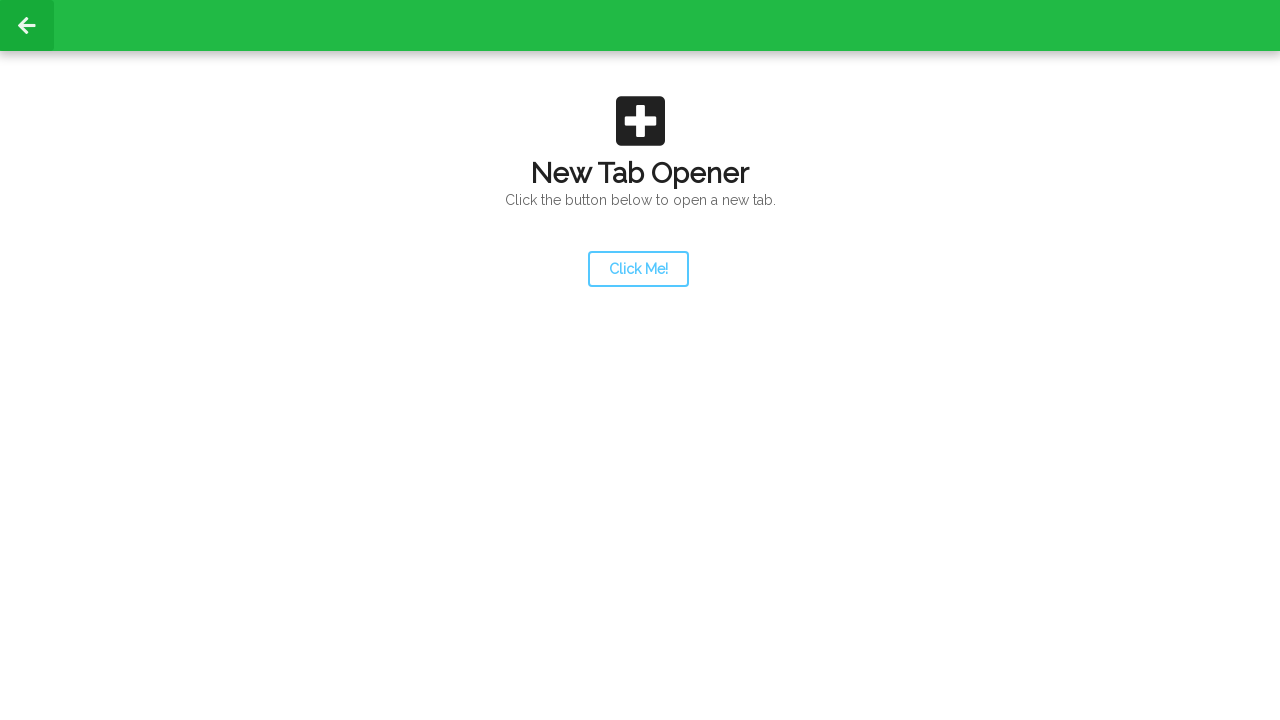

Clicked launcher button to open first new tab at (638, 269) on #launcher
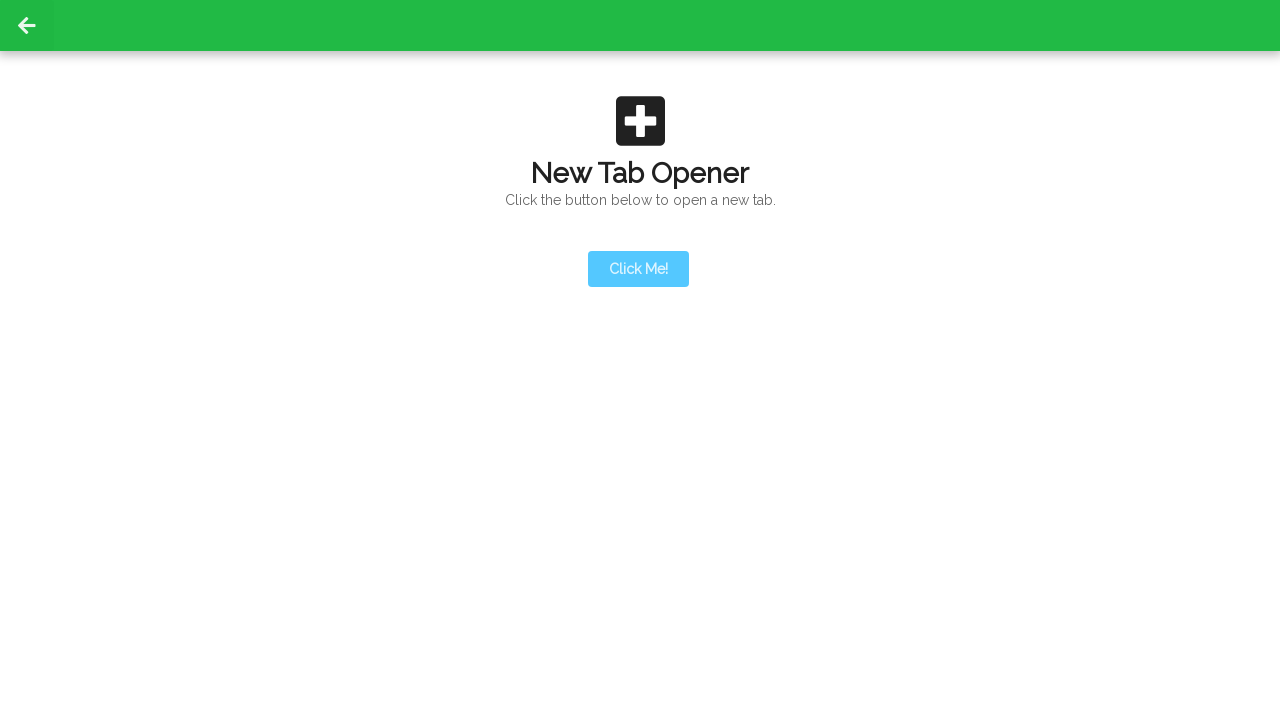

Clicked launcher button and new tab opened at (638, 269) on #launcher
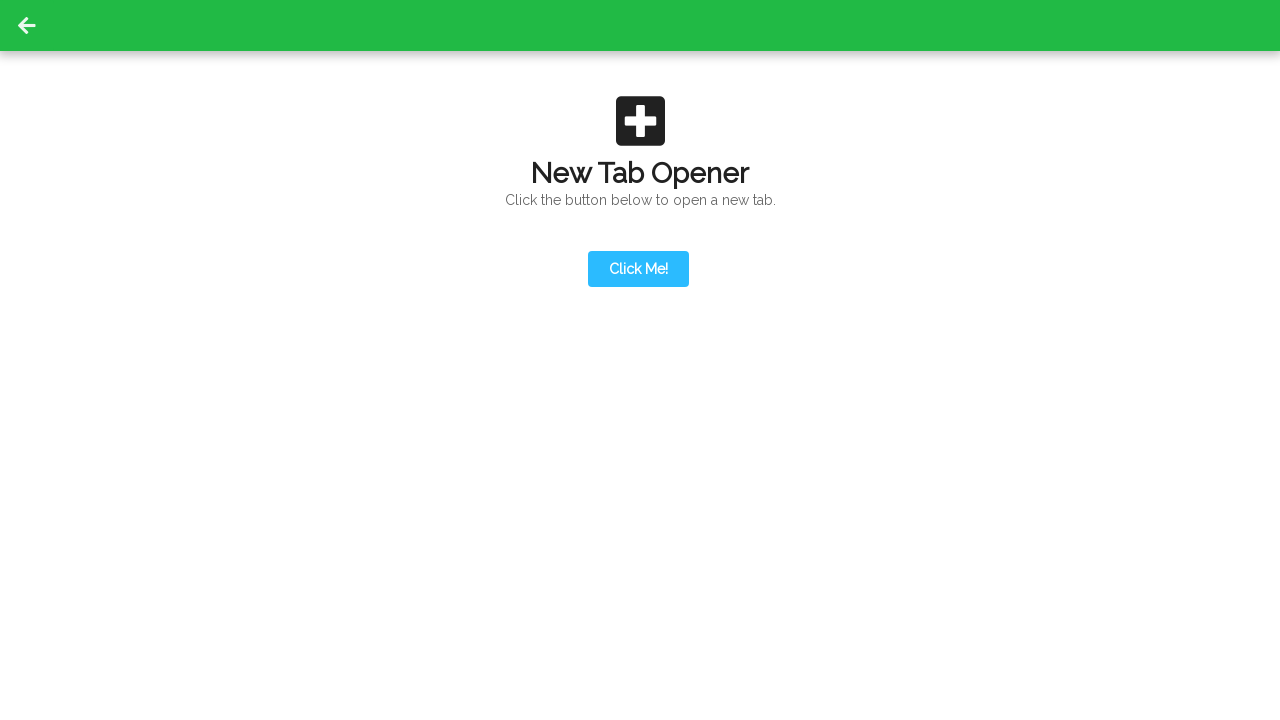

Captured new page reference
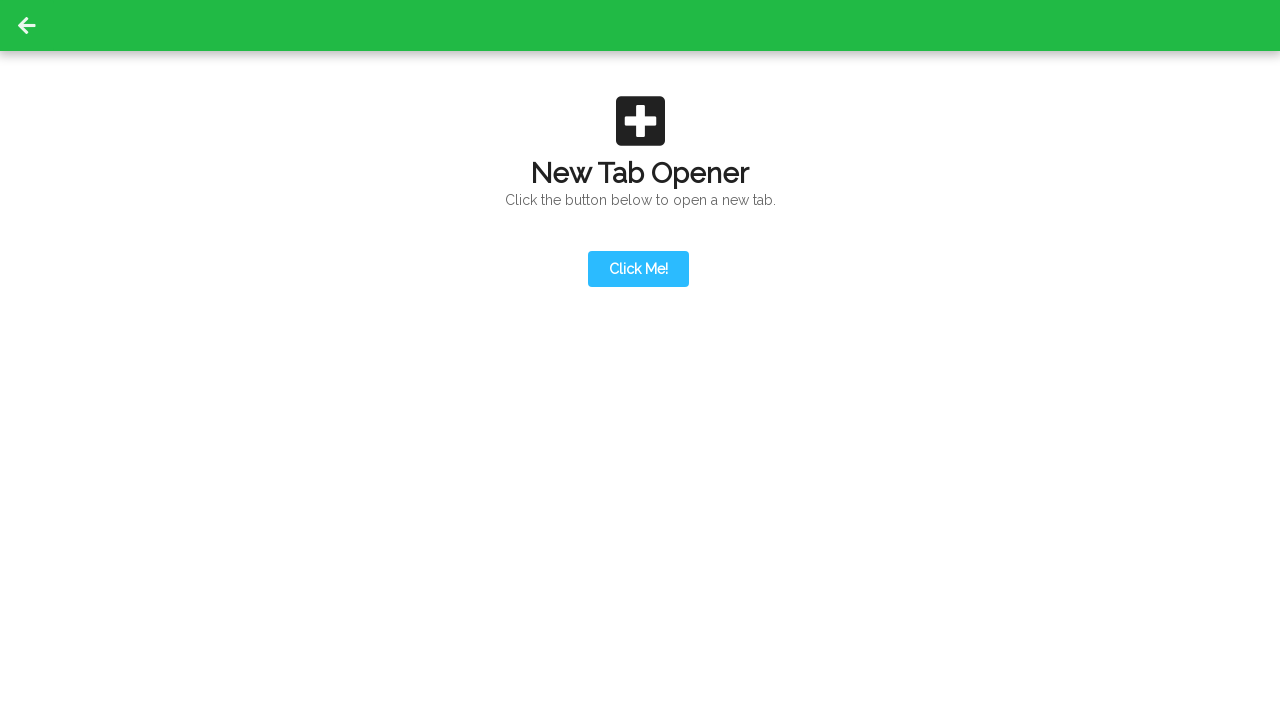

New tab page loaded completely
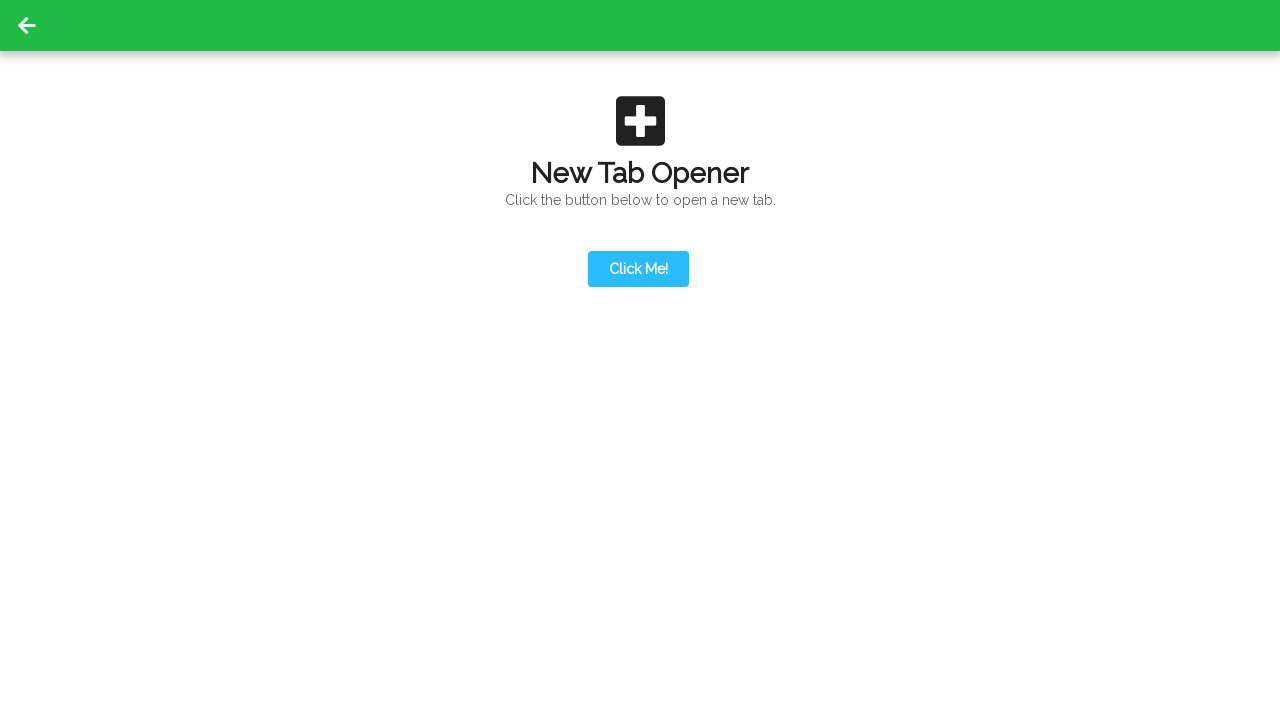

Clicked action button in new tab to open third tab at (638, 190) on #actionButton
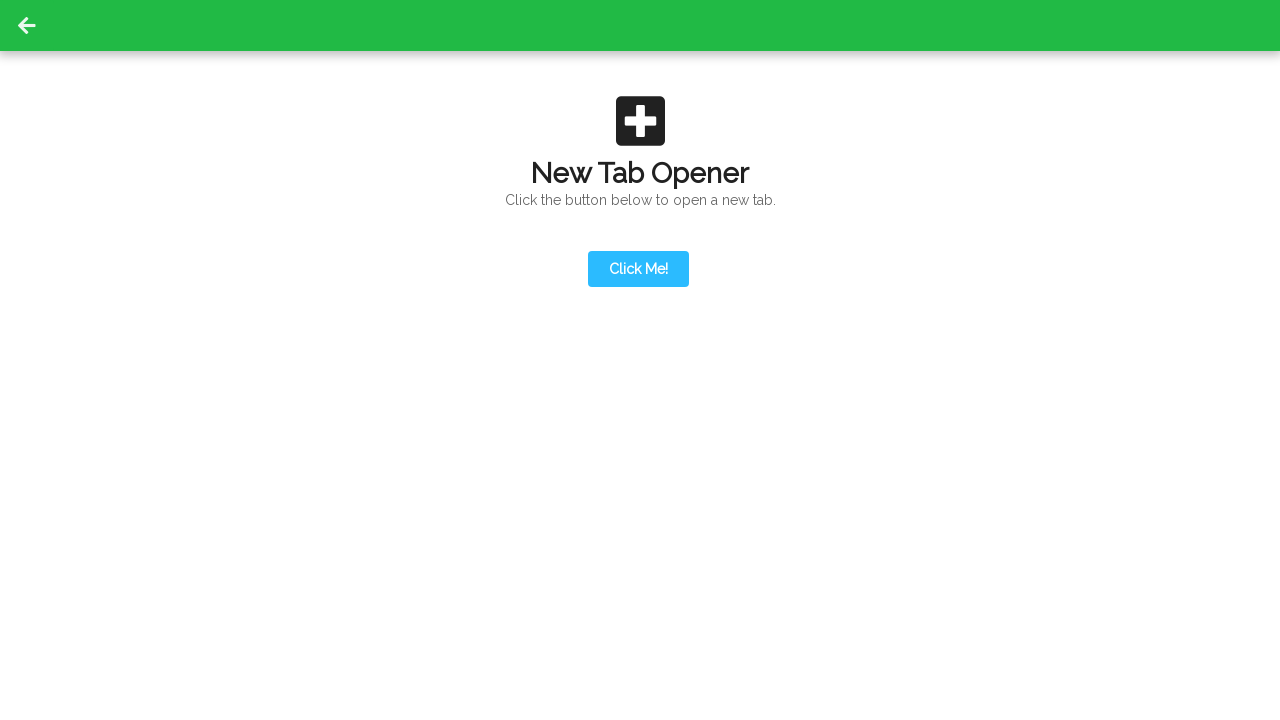

Captured third page reference
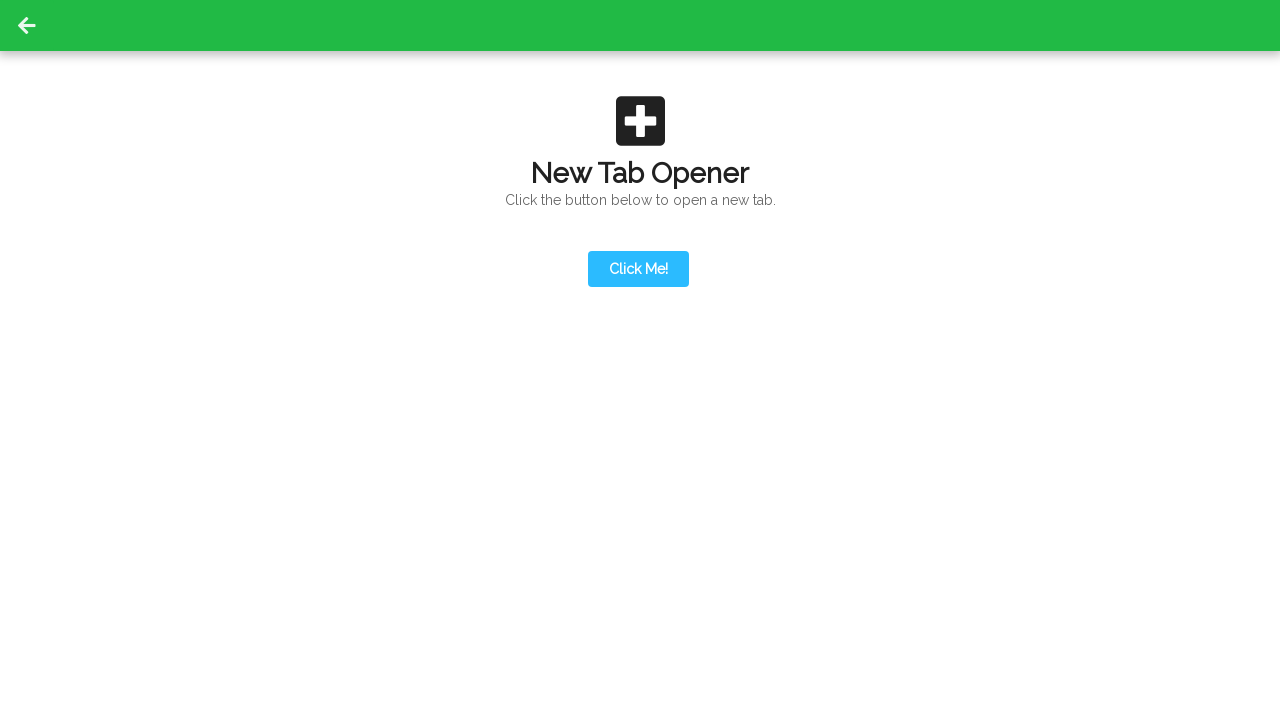

Third tab page loaded completely
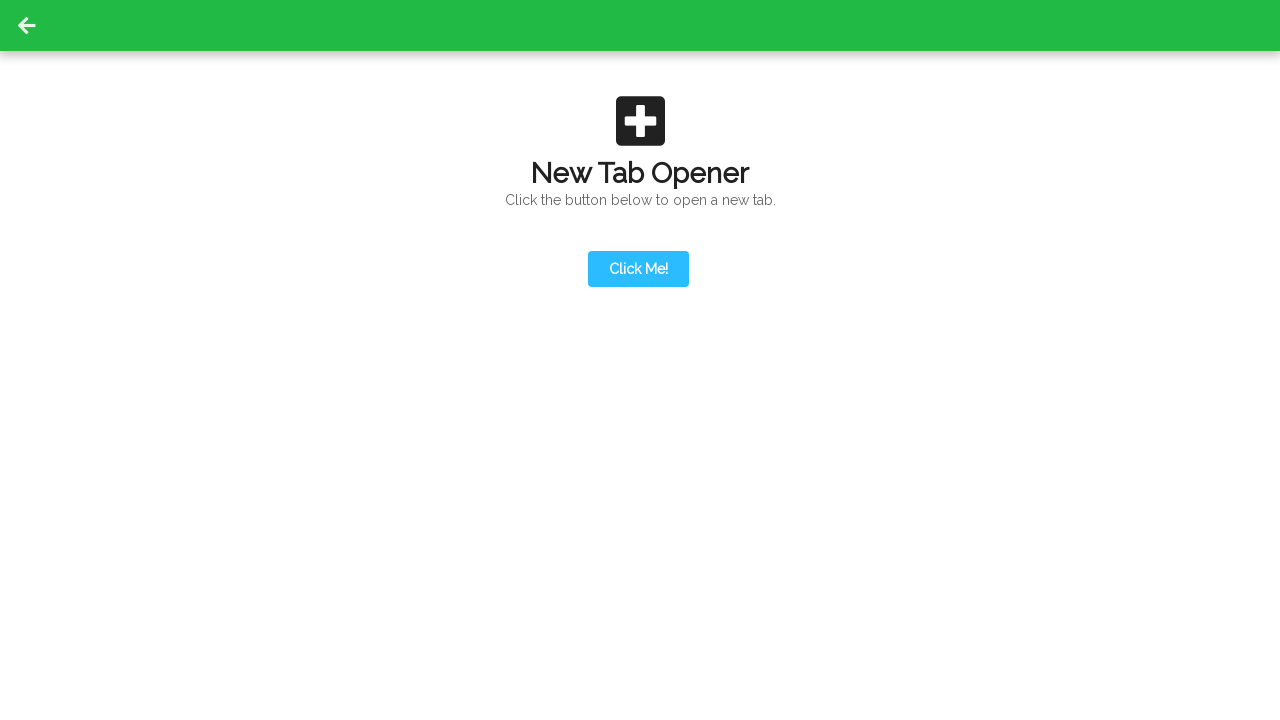

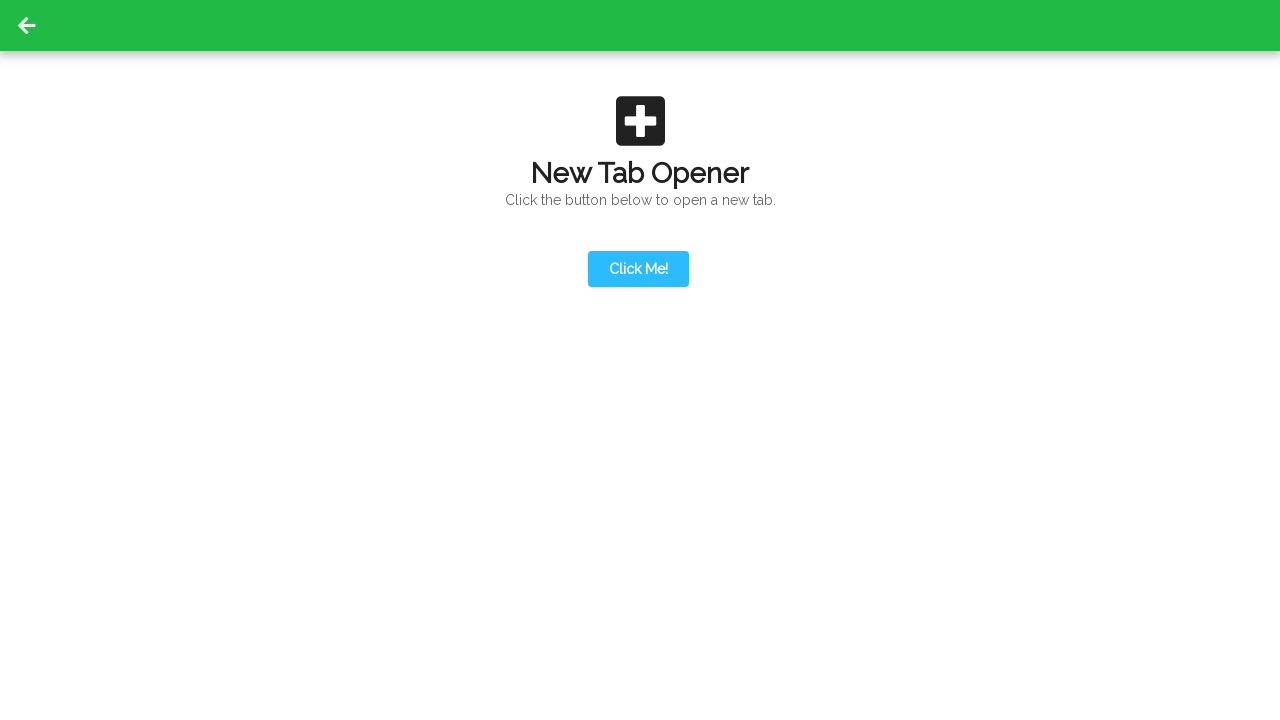